Waits for a price to reach $100, books an item, solves a mathematical challenge, and submits the answer

Starting URL: http://suninjuly.github.io/explicit_wait2.html

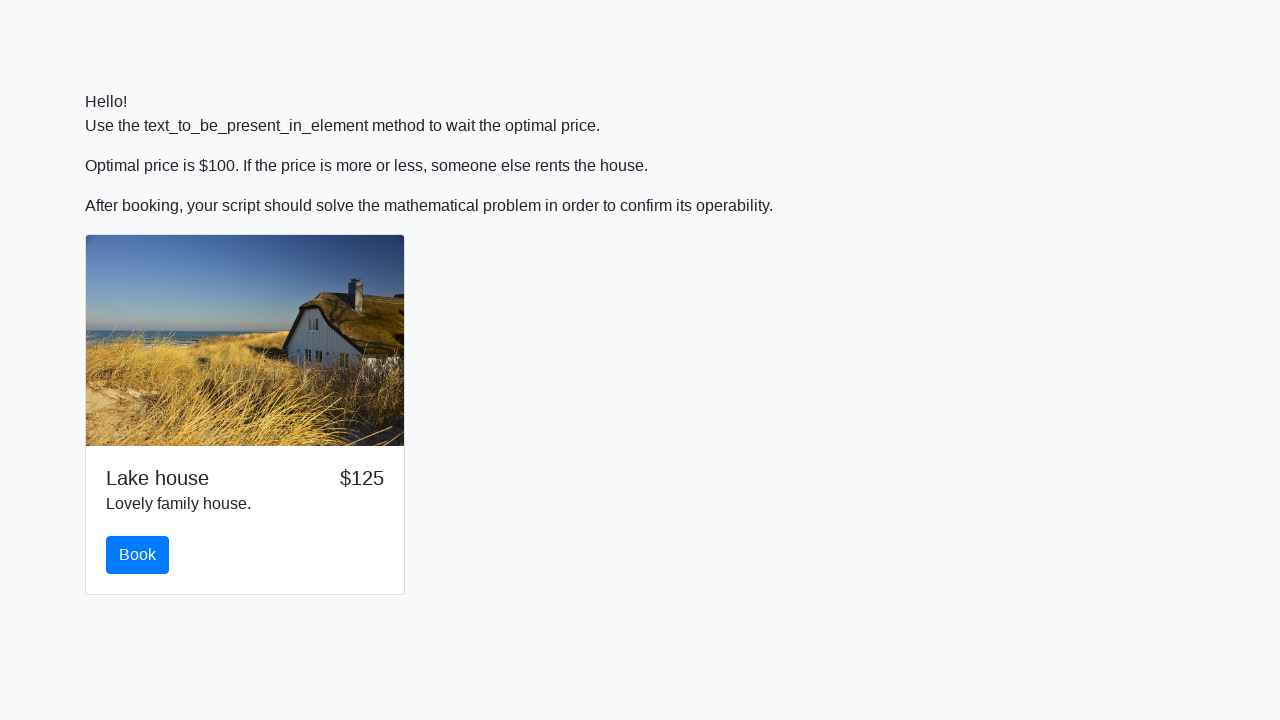

Waited for price to reach $100
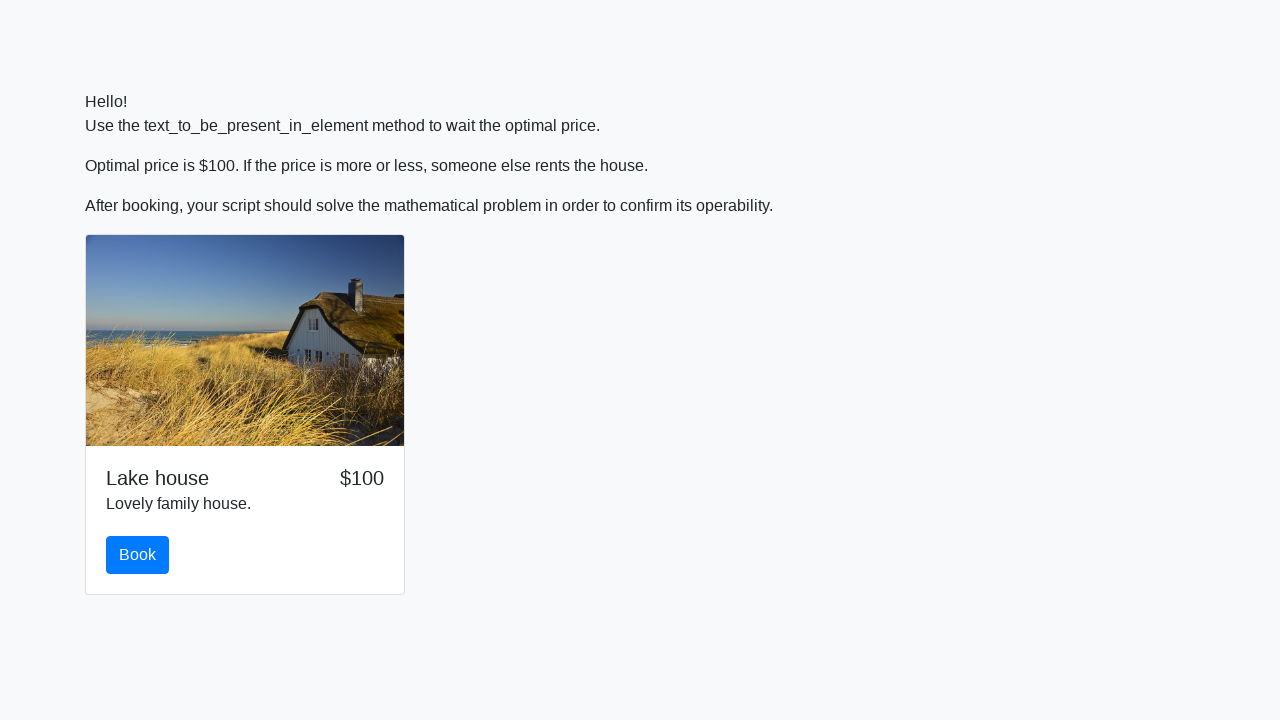

Clicked the book button at (138, 555) on #book
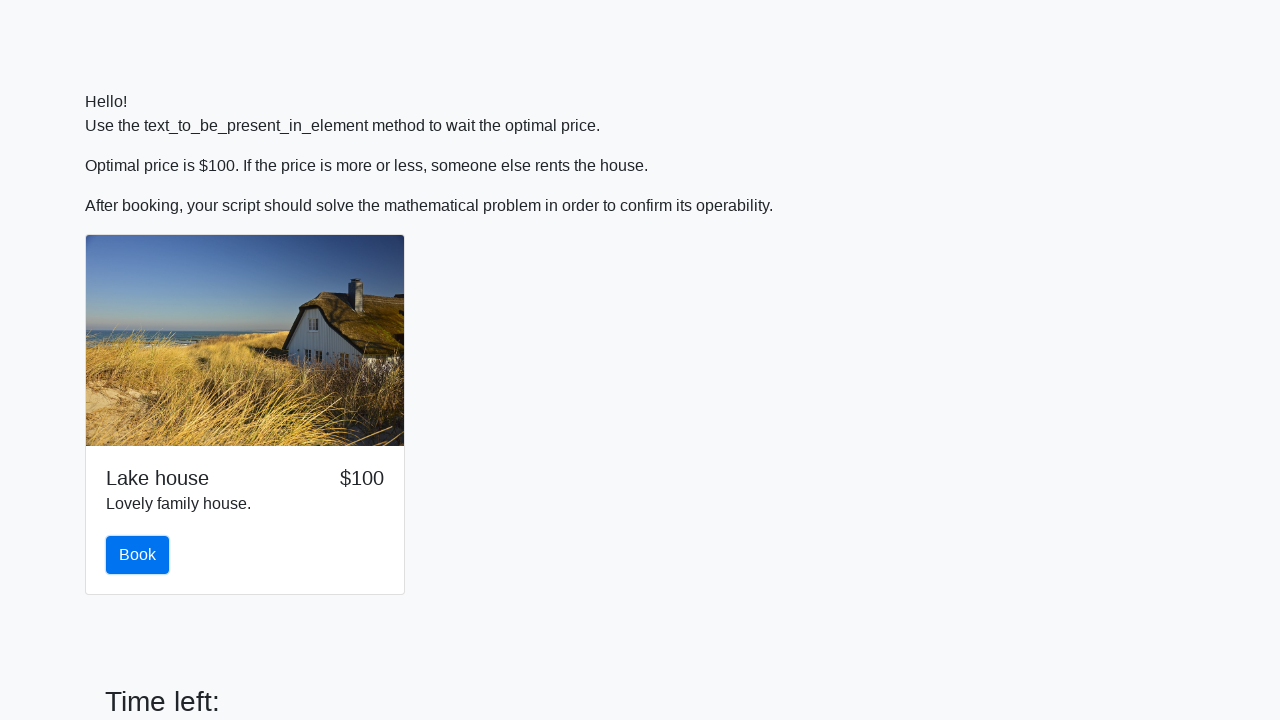

Retrieved input value for calculation: 291
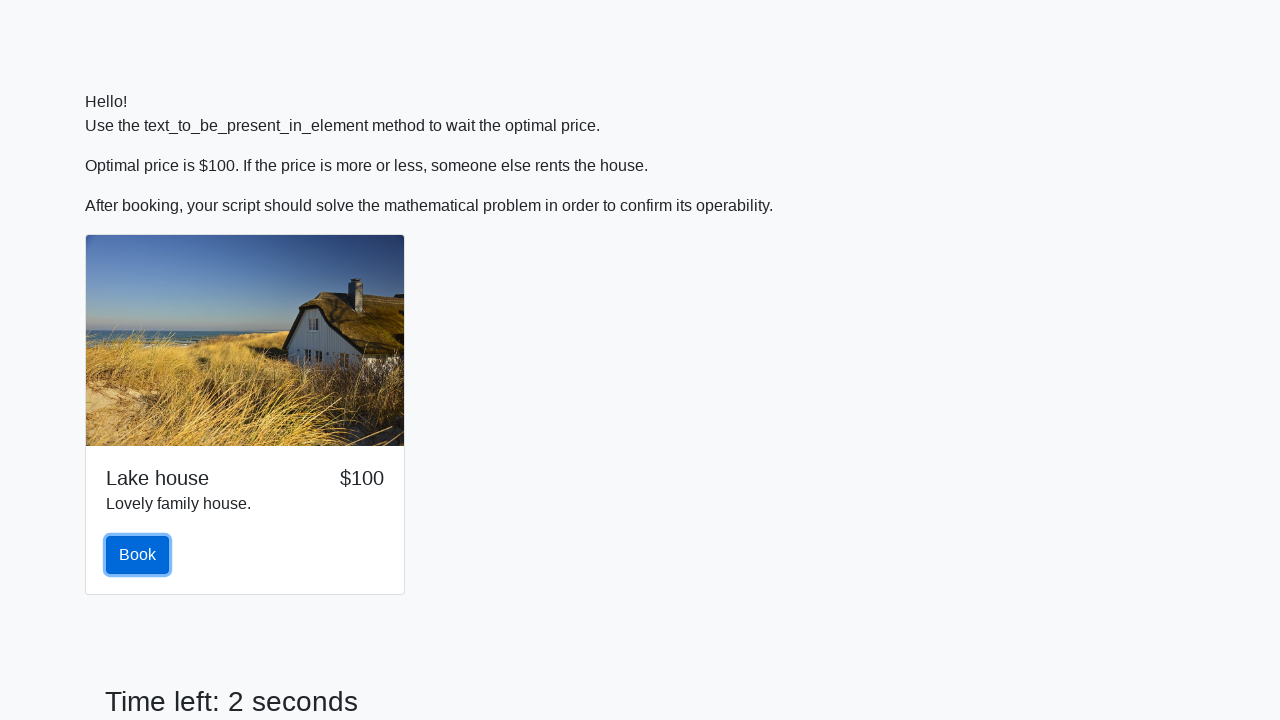

Calculated mathematical result: 2.4015405032250197
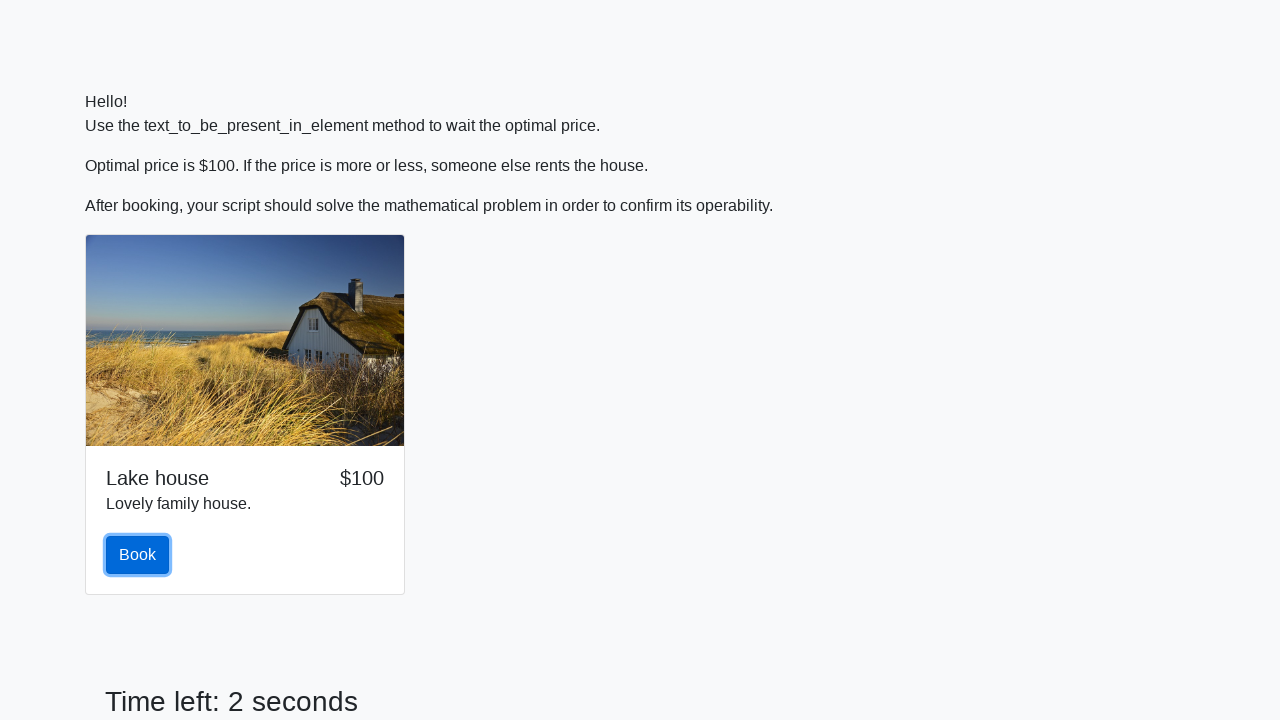

Filled in the calculated answer on #answer
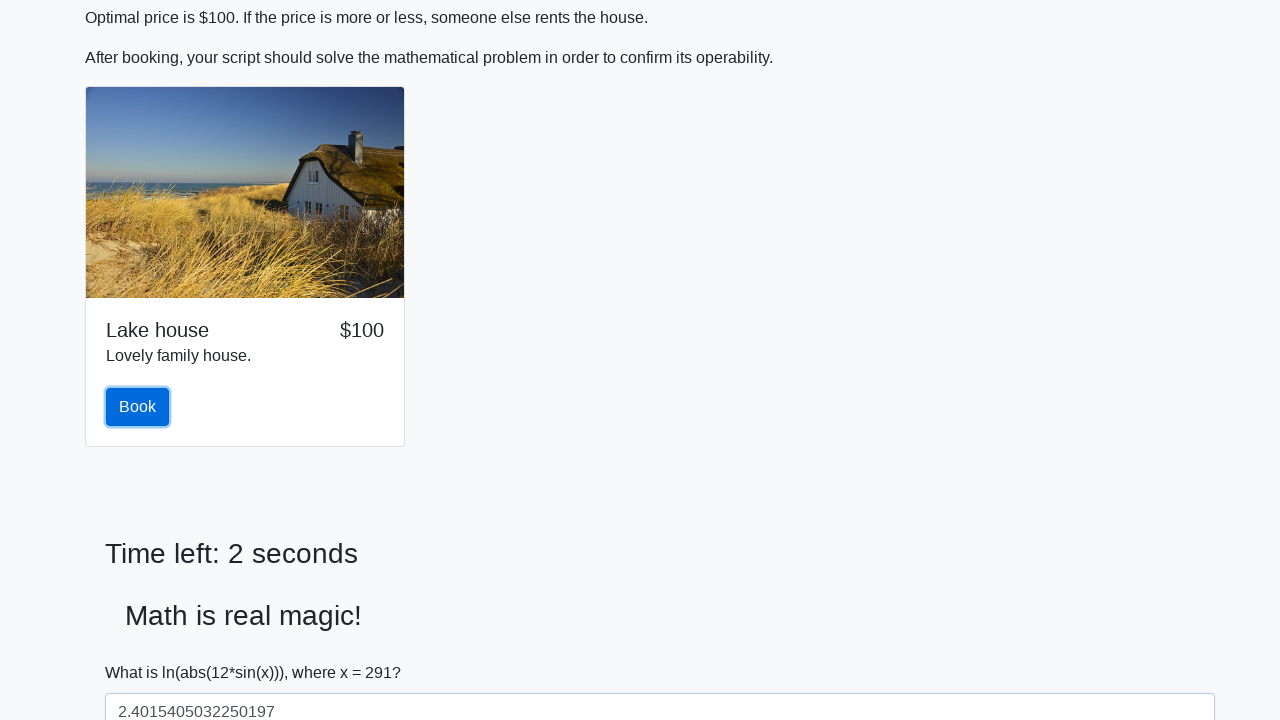

Clicked the solve button to submit answer at (143, 651) on #solve
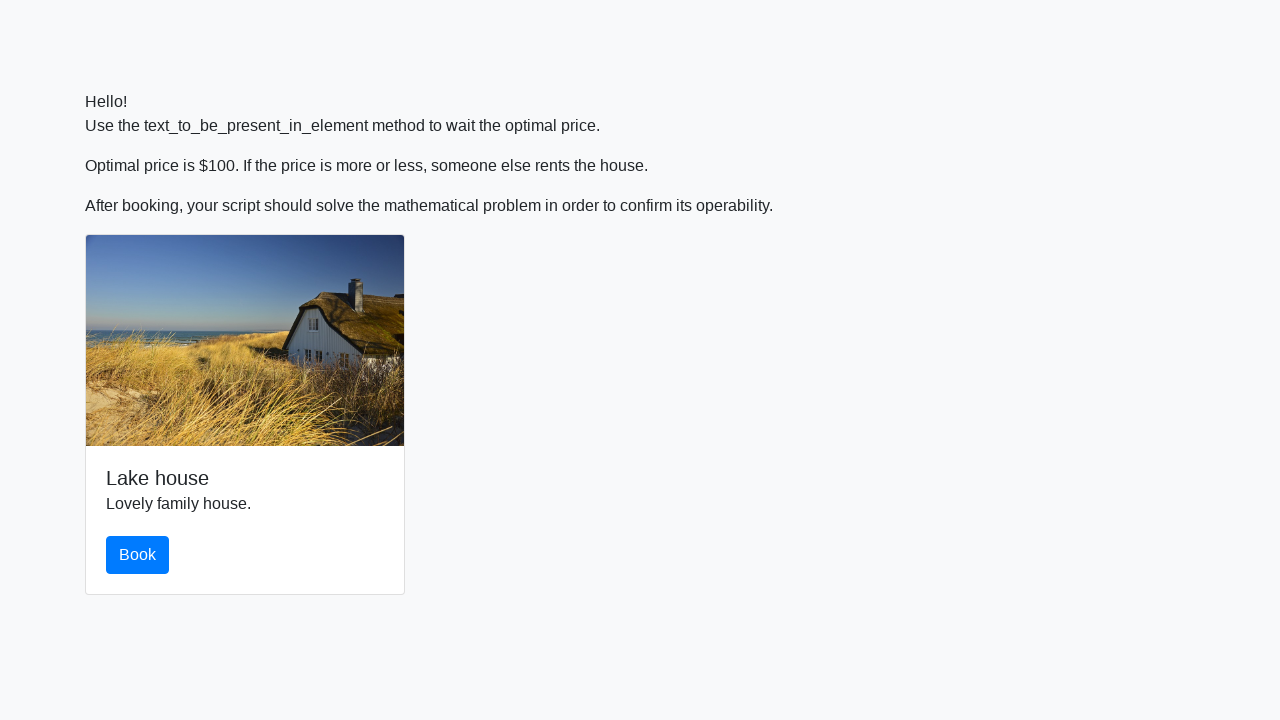

Alert dialog accepted
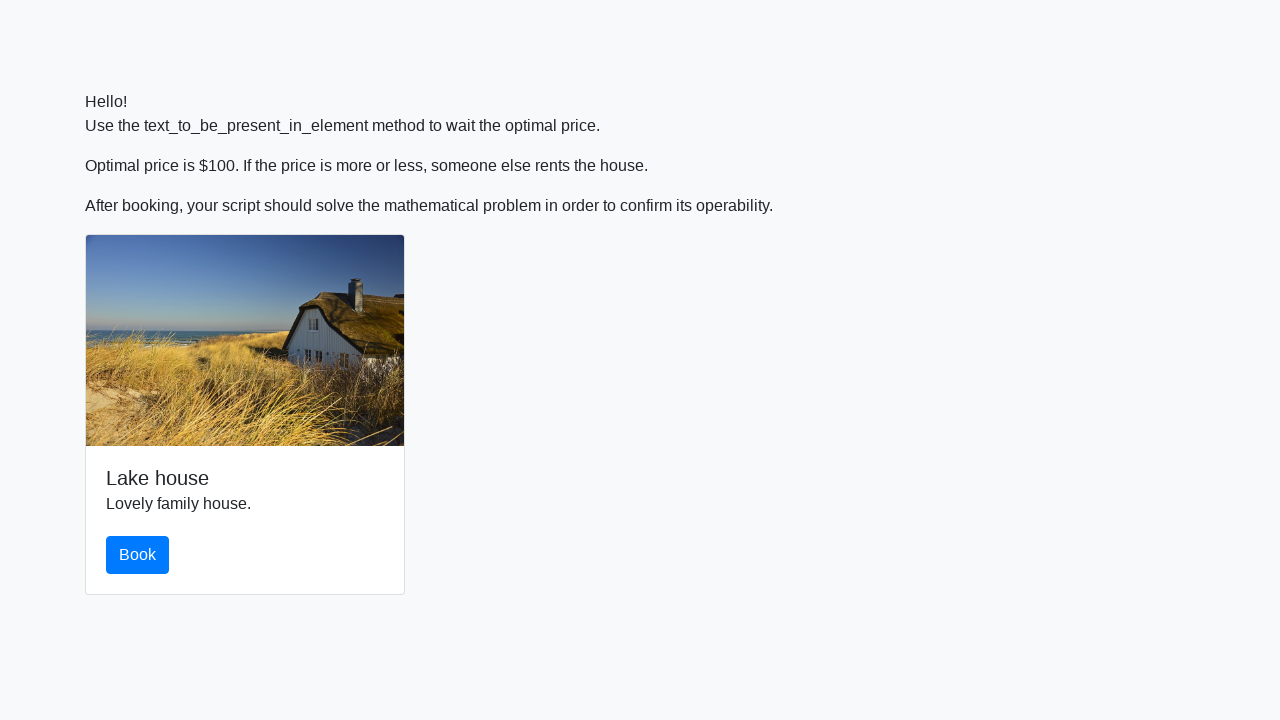

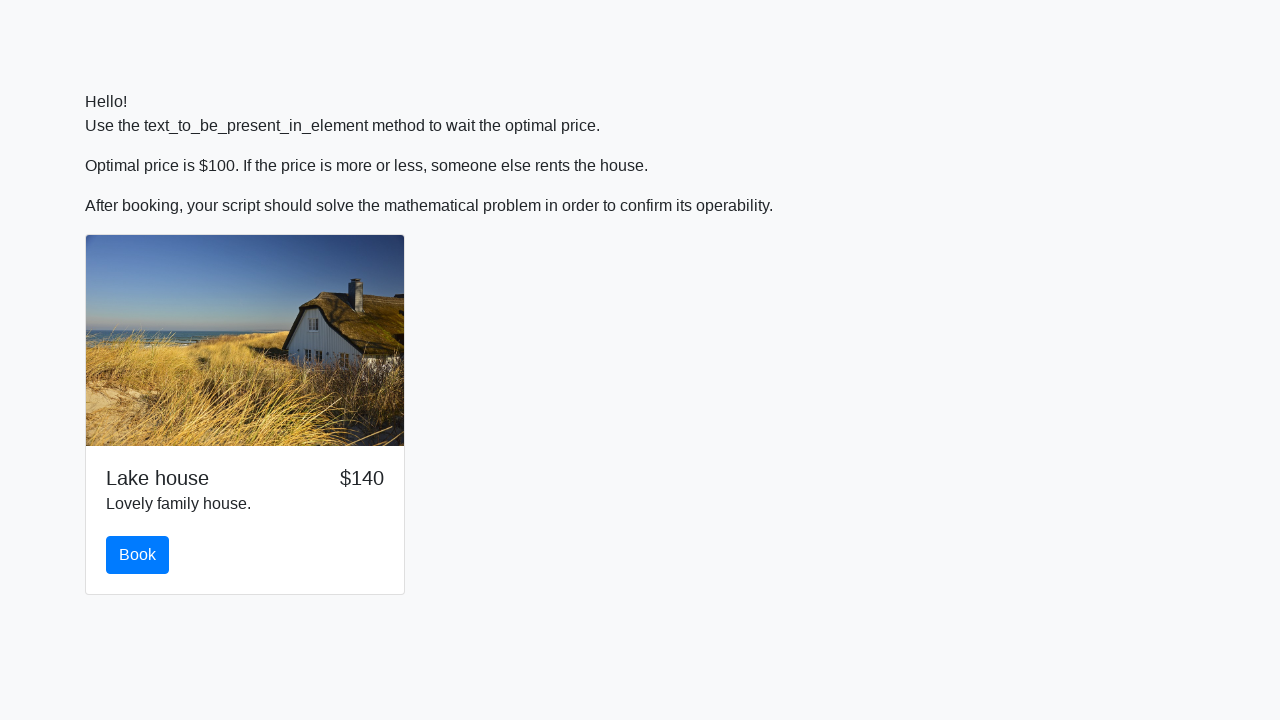